Tests checkbox functionality by checking an unchecked checkbox and unchecking a checked checkbox on a practice page

Starting URL: https://practice.cydeo.com/checkboxes

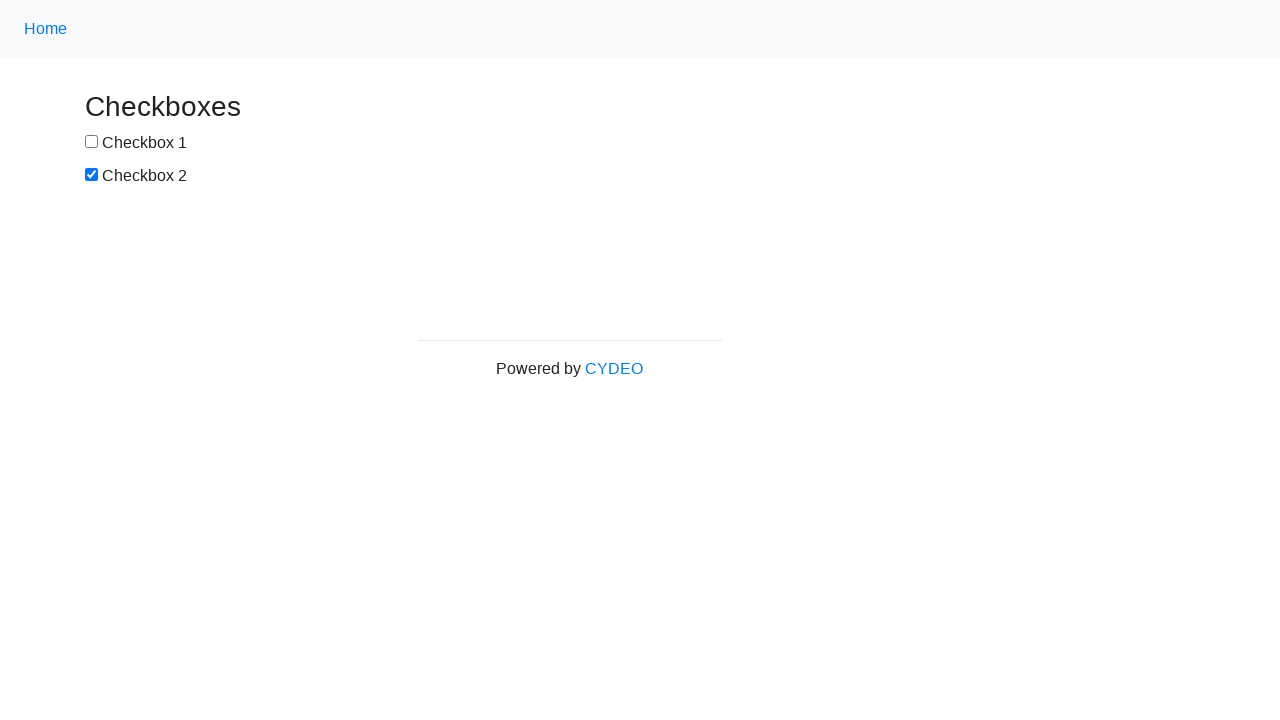

Navigated to checkbox practice page
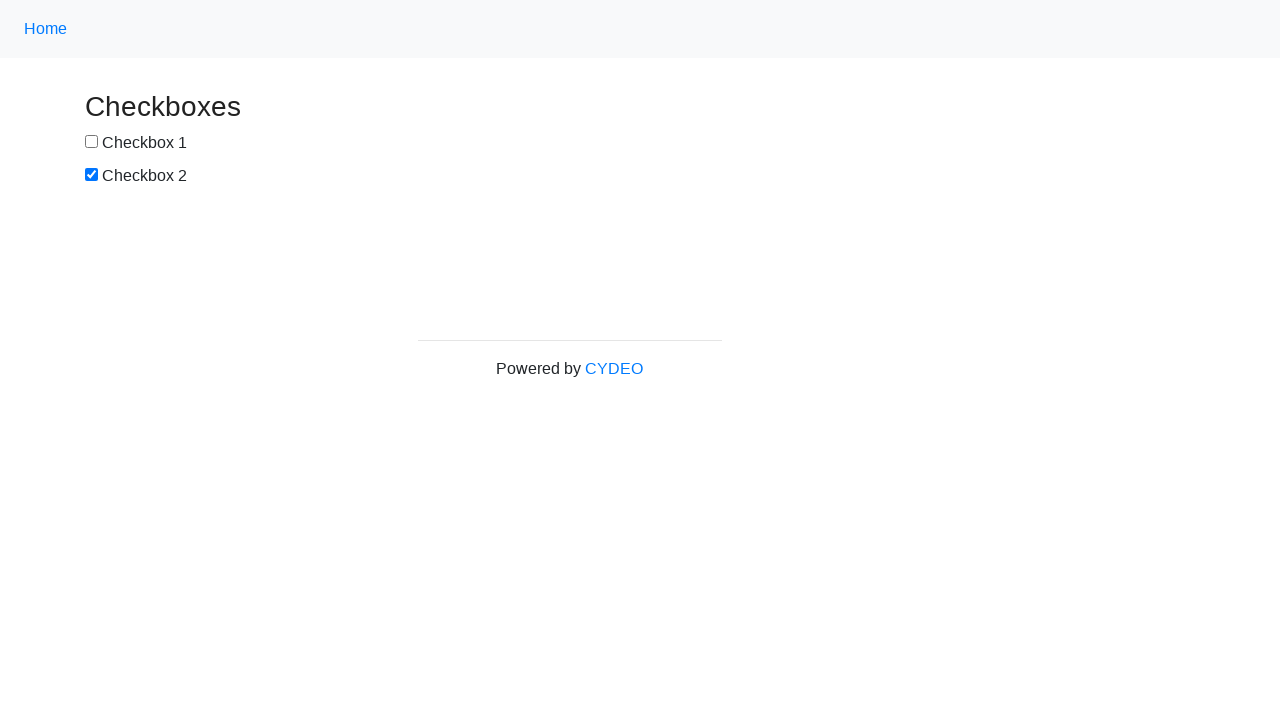

Checked checkbox 1 (box1) at (92, 142) on xpath=//input[@id="box1"]
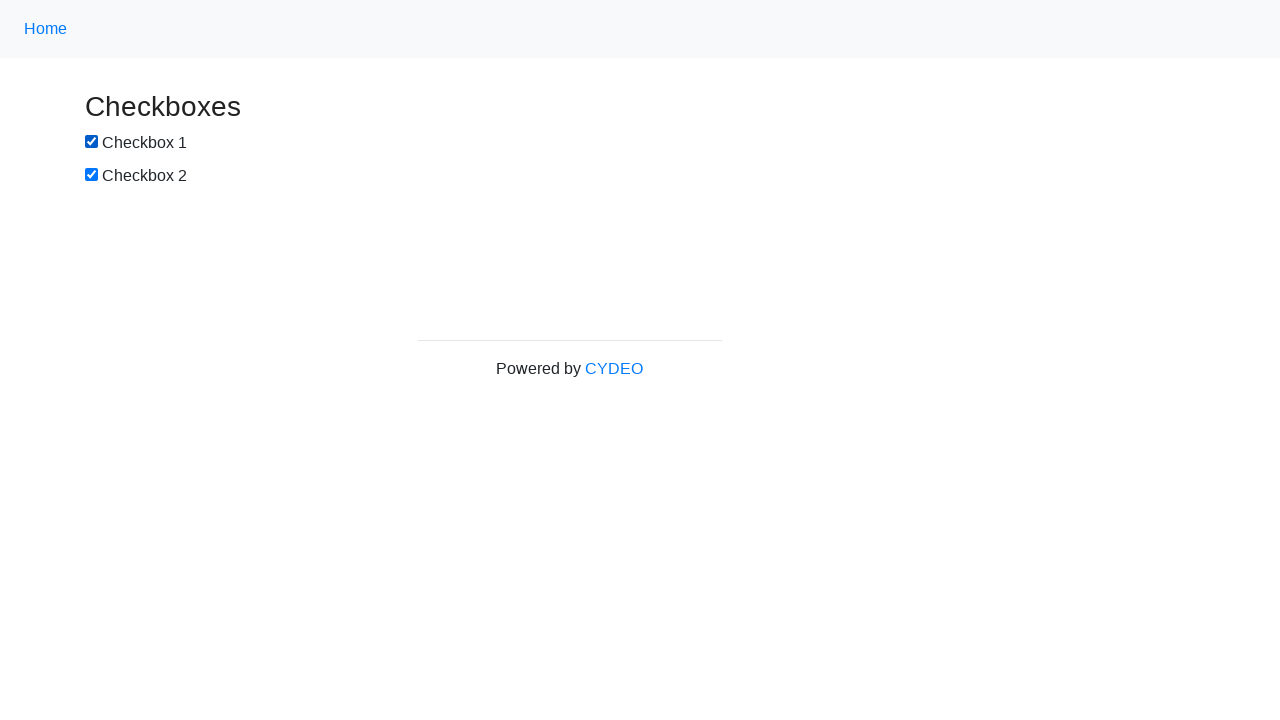

Unchecked checkbox 2 (box2) at (92, 175) on xpath=//input[@id="box2"]
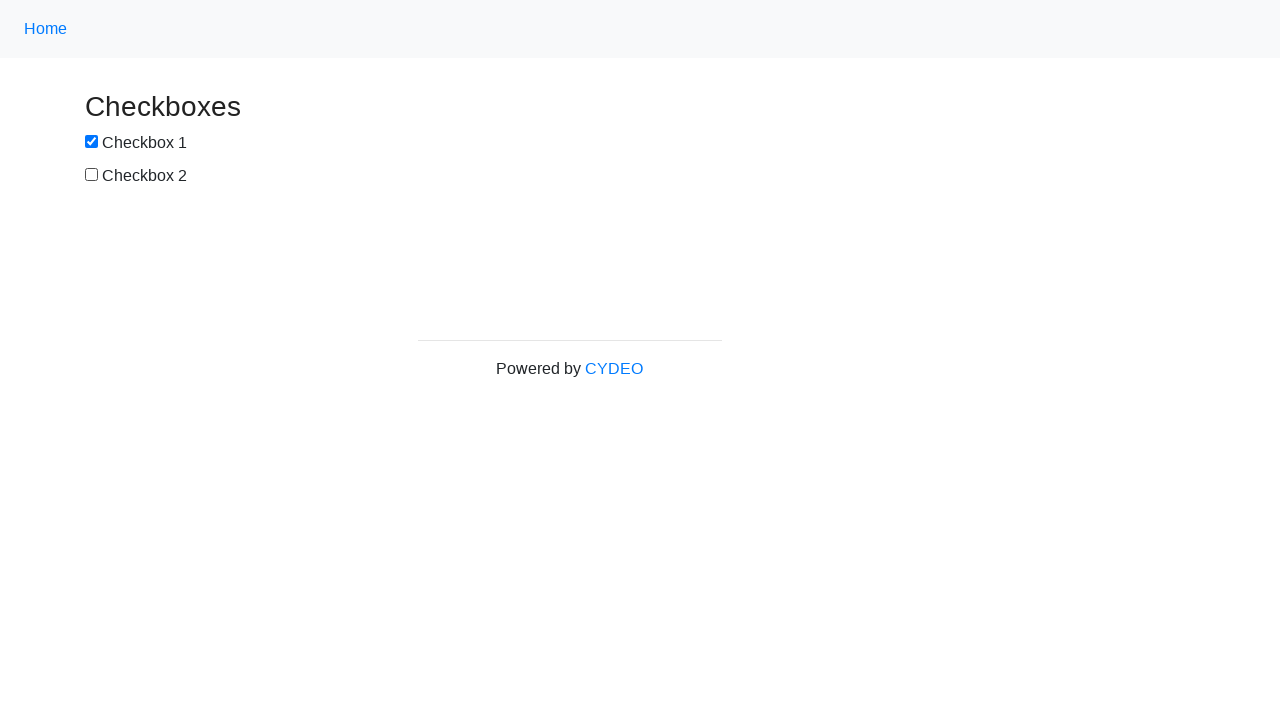

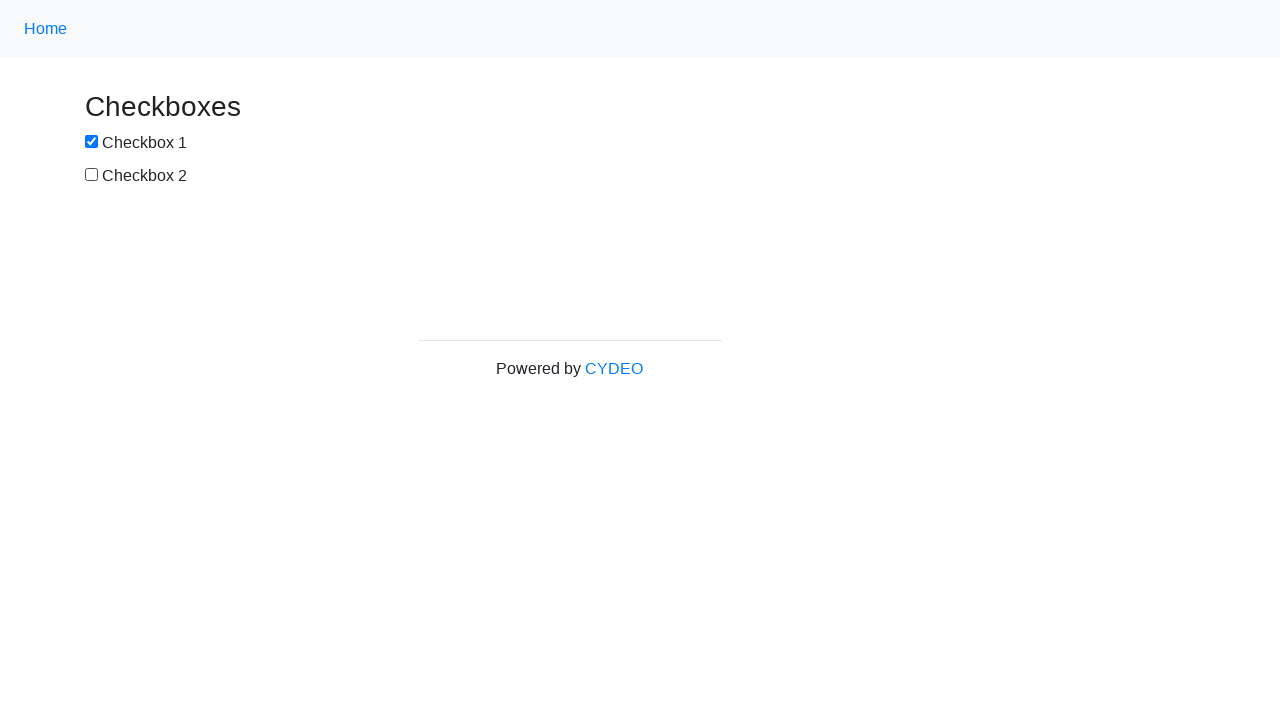